Tests explicit wait functionality by waiting for a price element to display "$100", then clicking a button, reading a value to perform a mathematical calculation, entering the result, and submitting the answer.

Starting URL: http://suninjuly.github.io/explicit_wait2.html

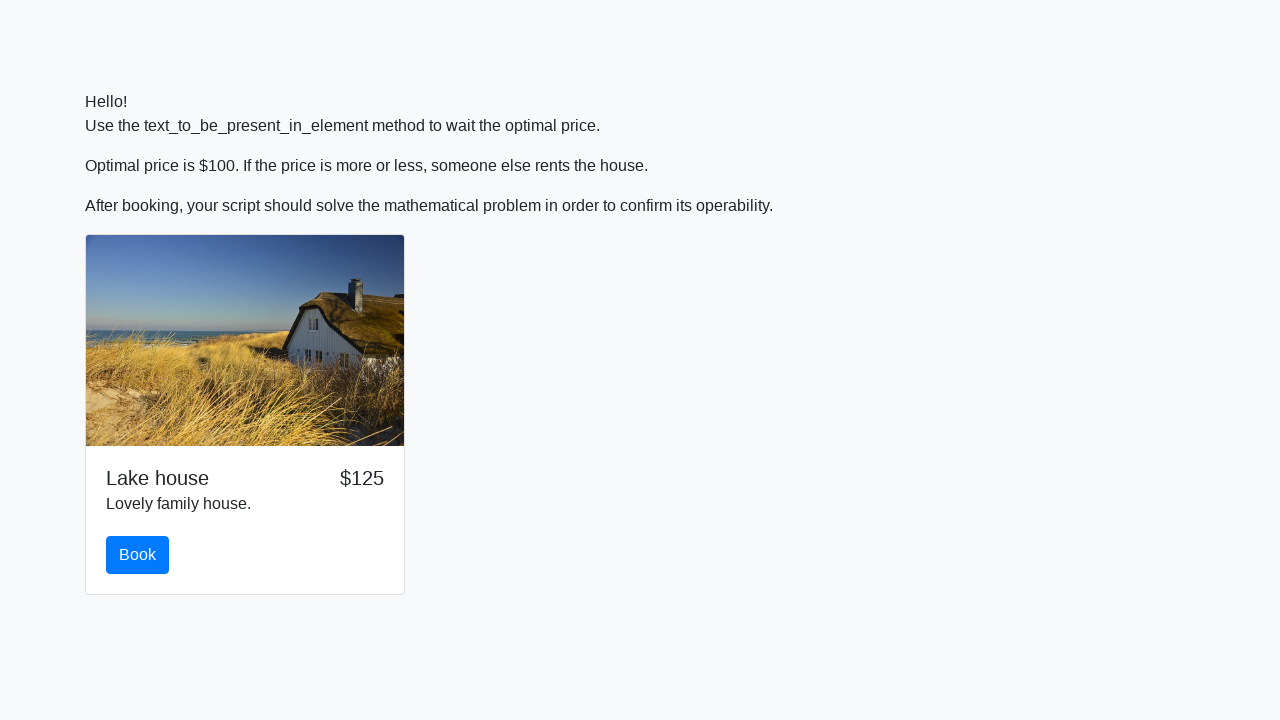

Waited for price element to display '$100'
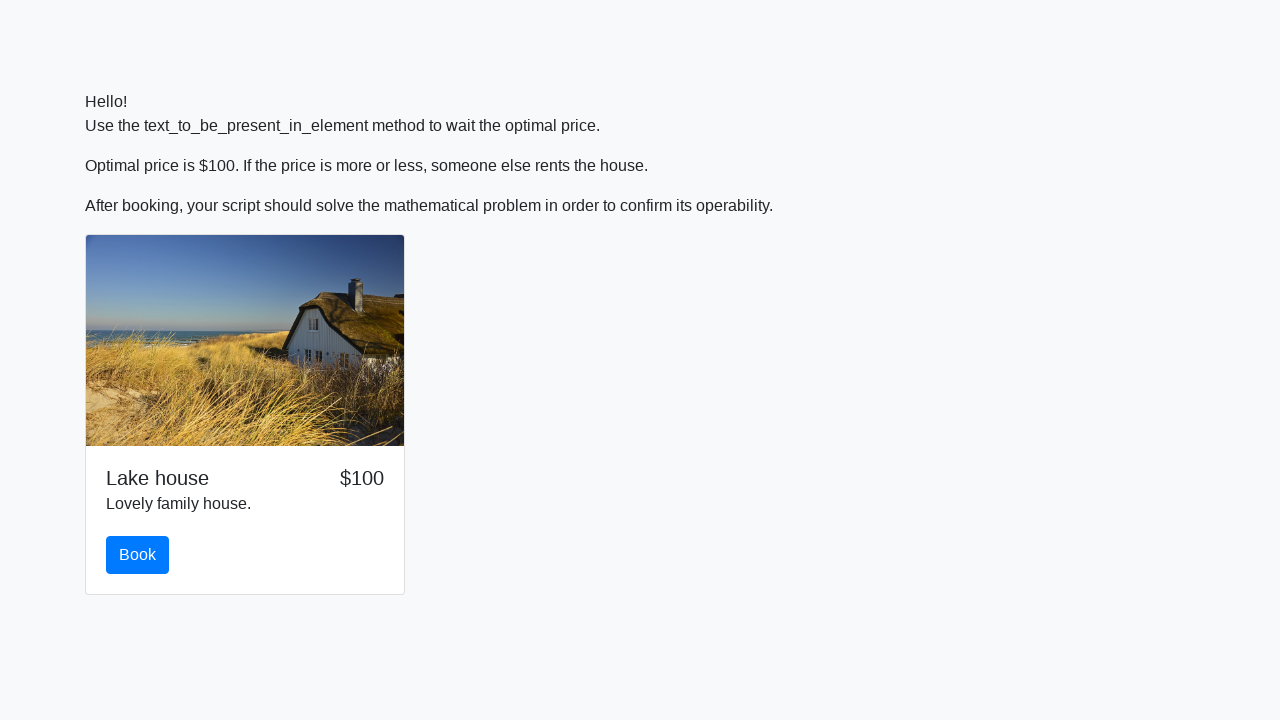

Clicked button to proceed at (138, 555) on button.btn
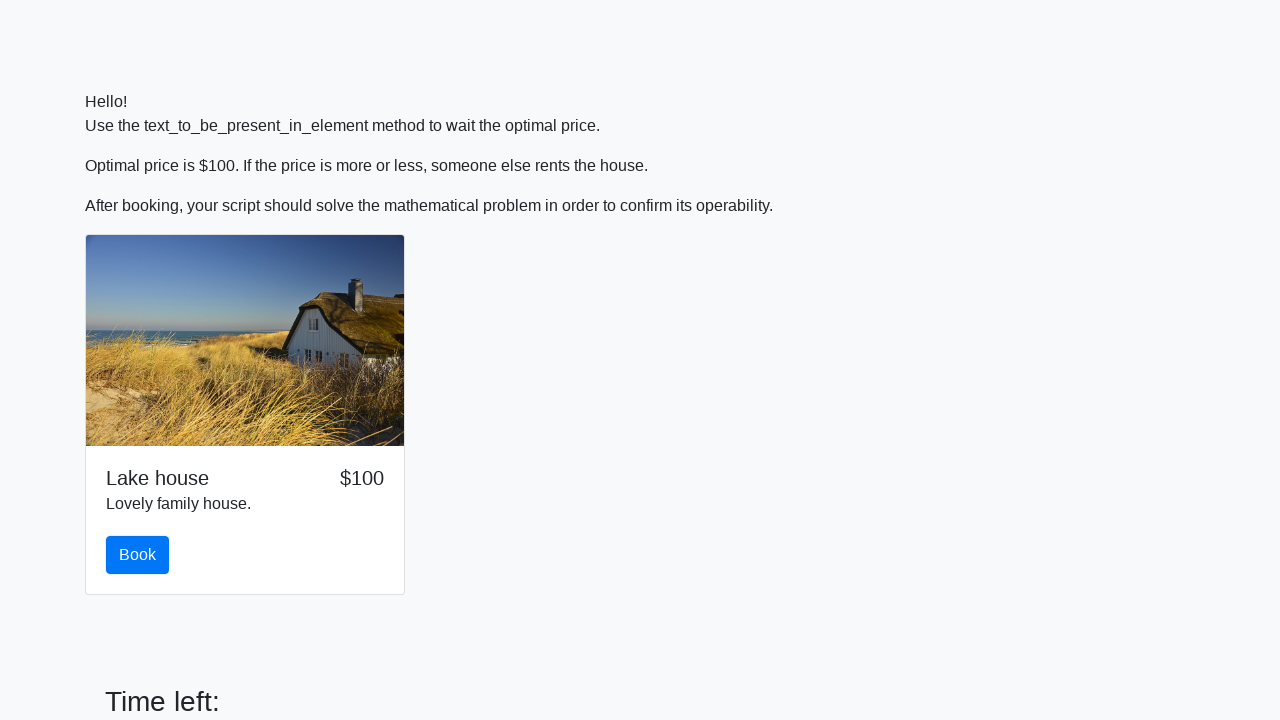

Read value from input_value element: 682
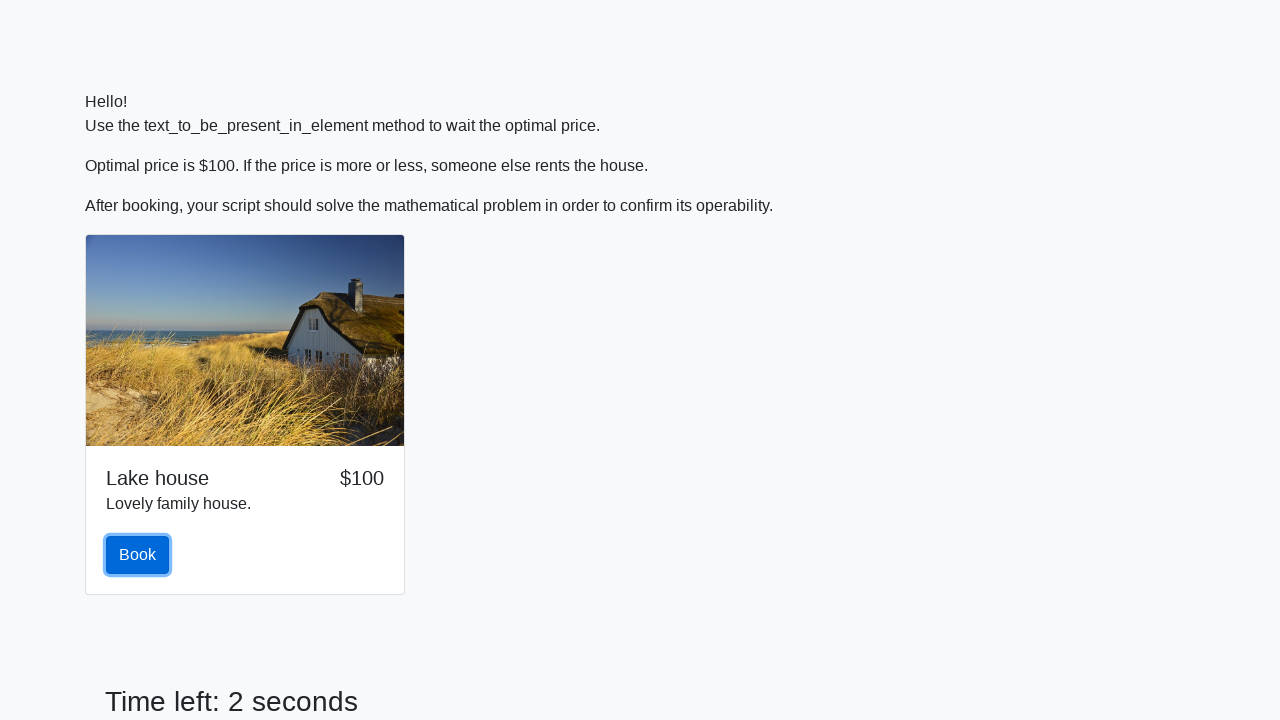

Calculated result using mathematical formula: 1.1791366849077625
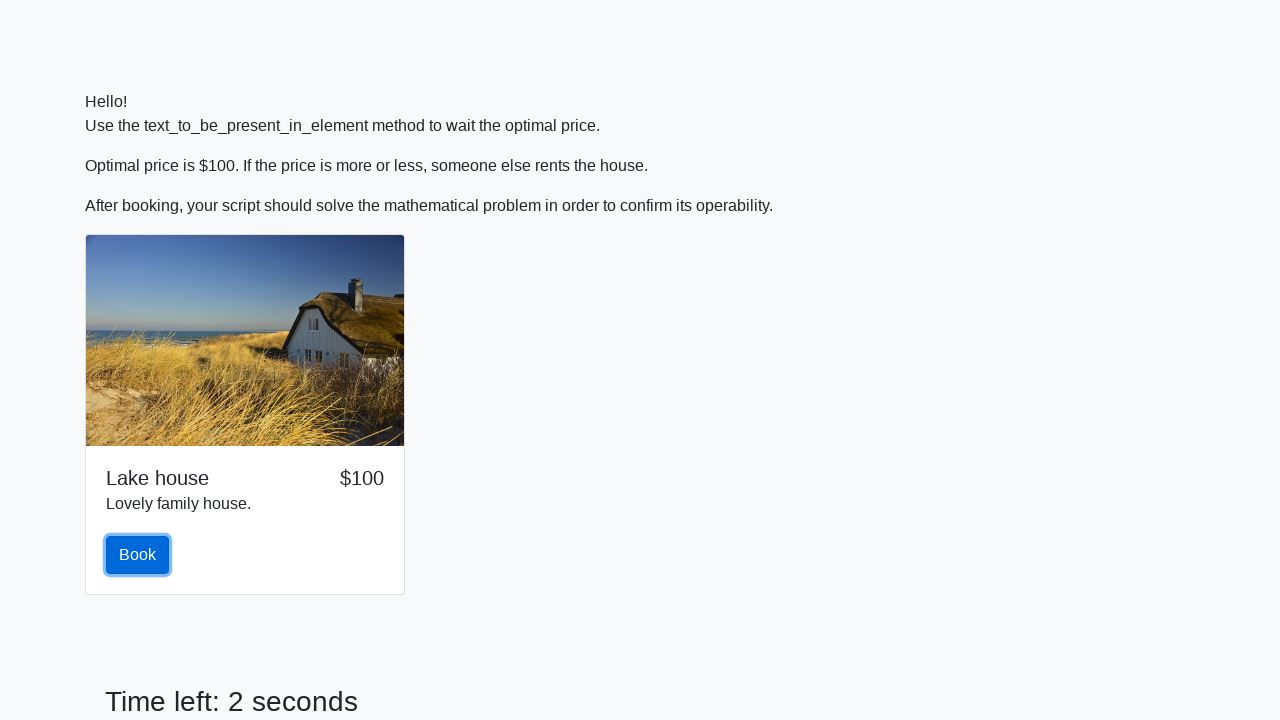

Filled answer field with calculated result: 1.1791366849077625 on #answer
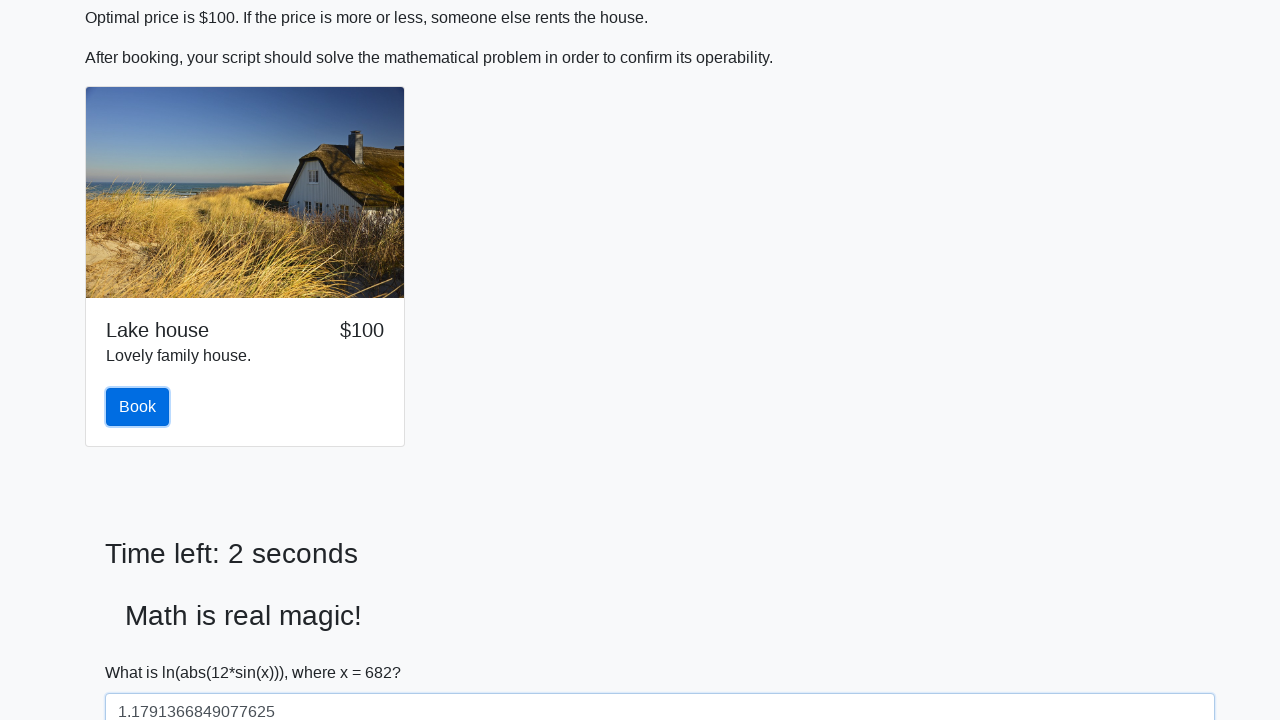

Clicked solve button to submit answer at (143, 651) on #solve
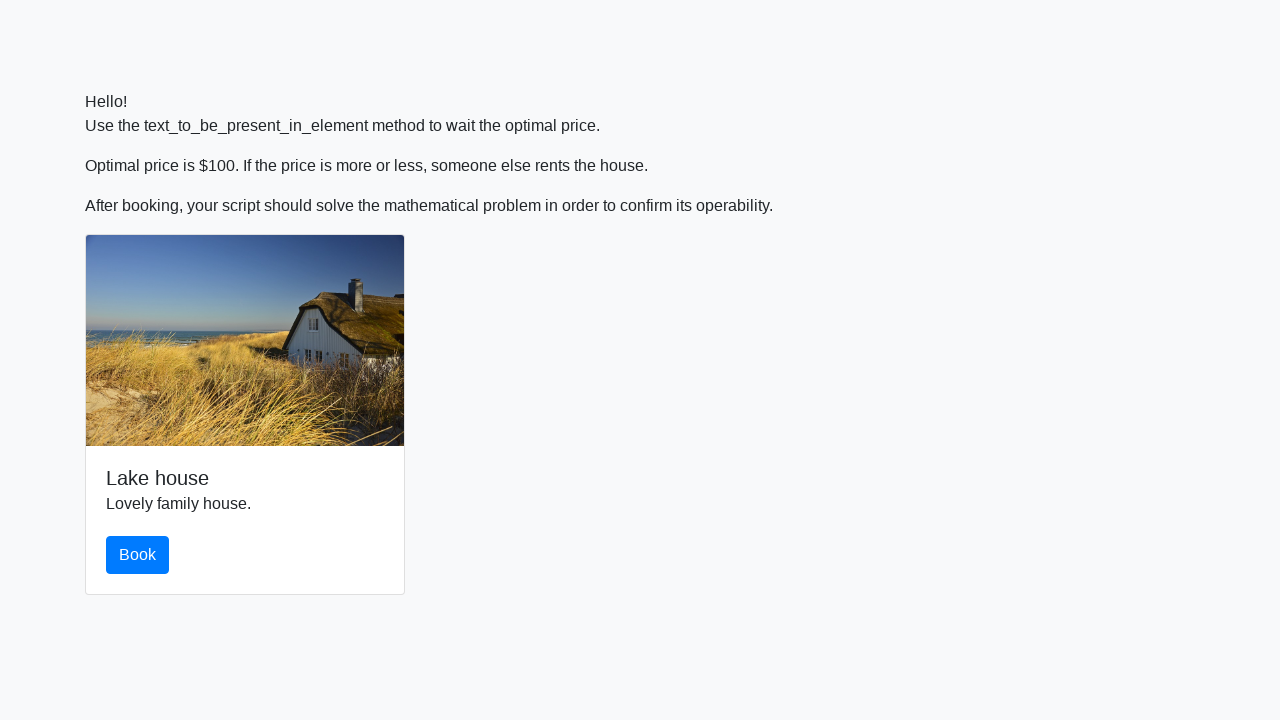

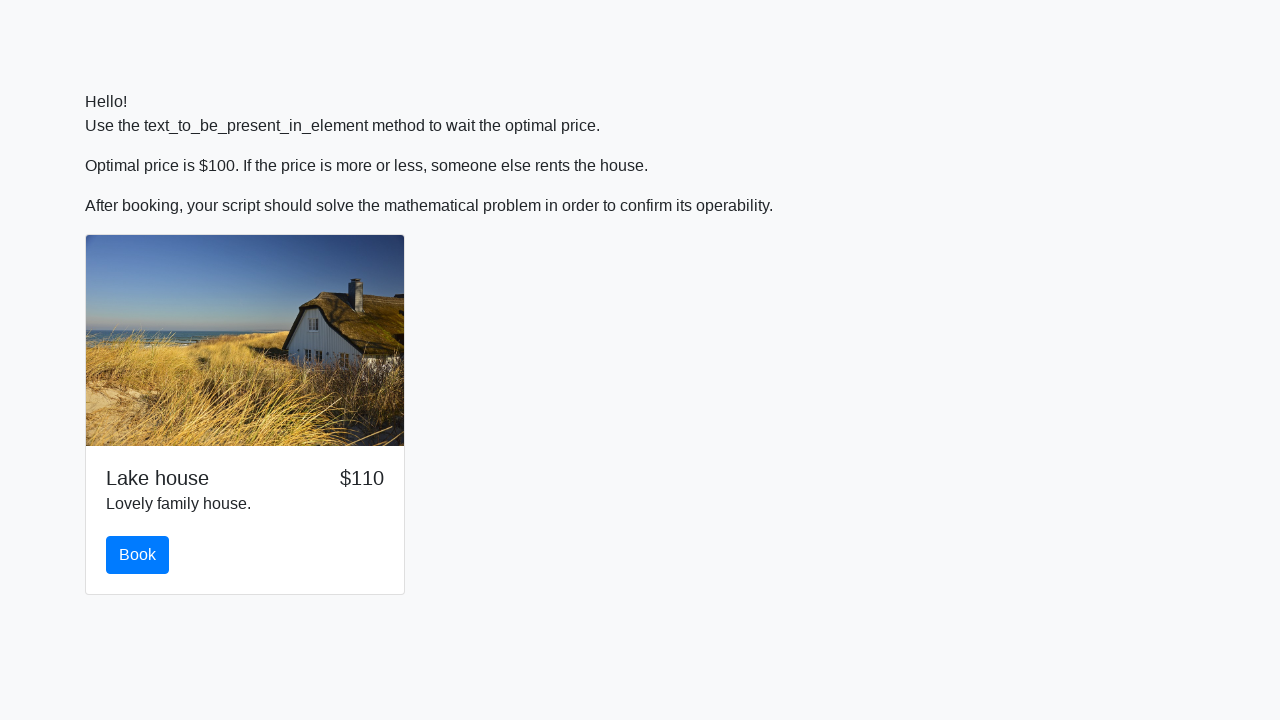